Opens a Stepik course page and waits for the content to load

Starting URL: https://stepik.org/course/104774

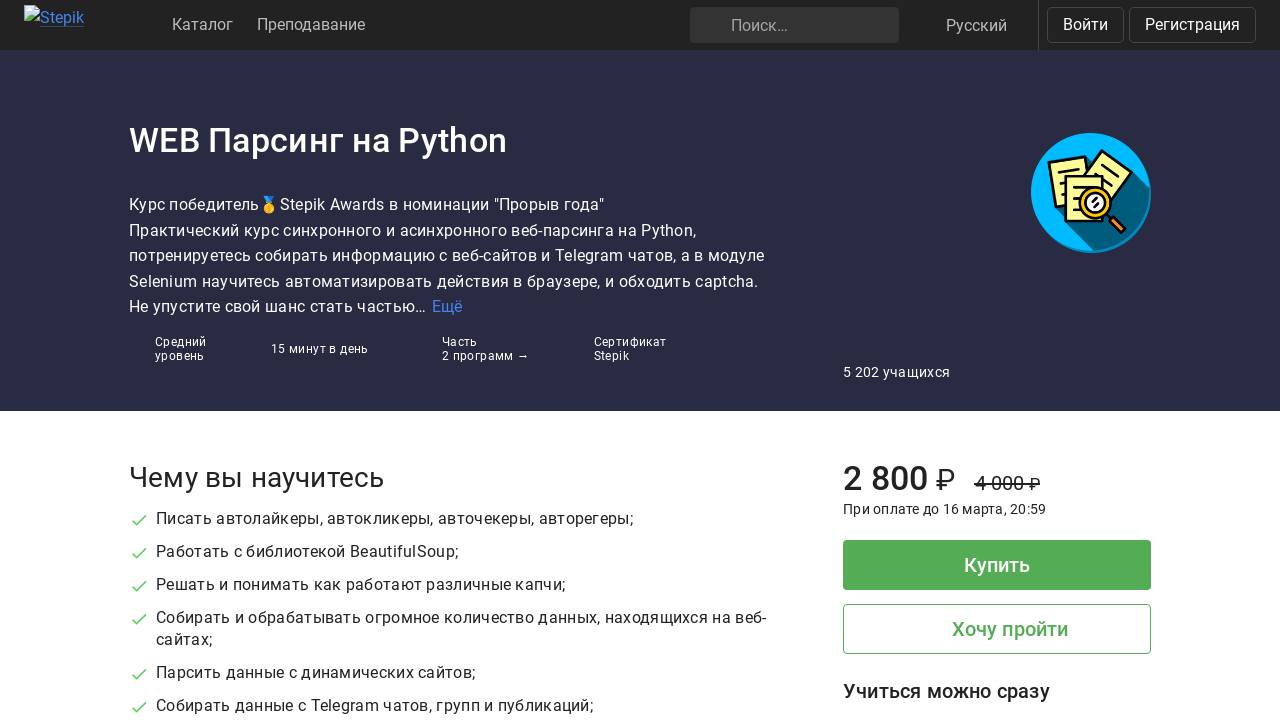

Waited for course page to fully load (networkidle state)
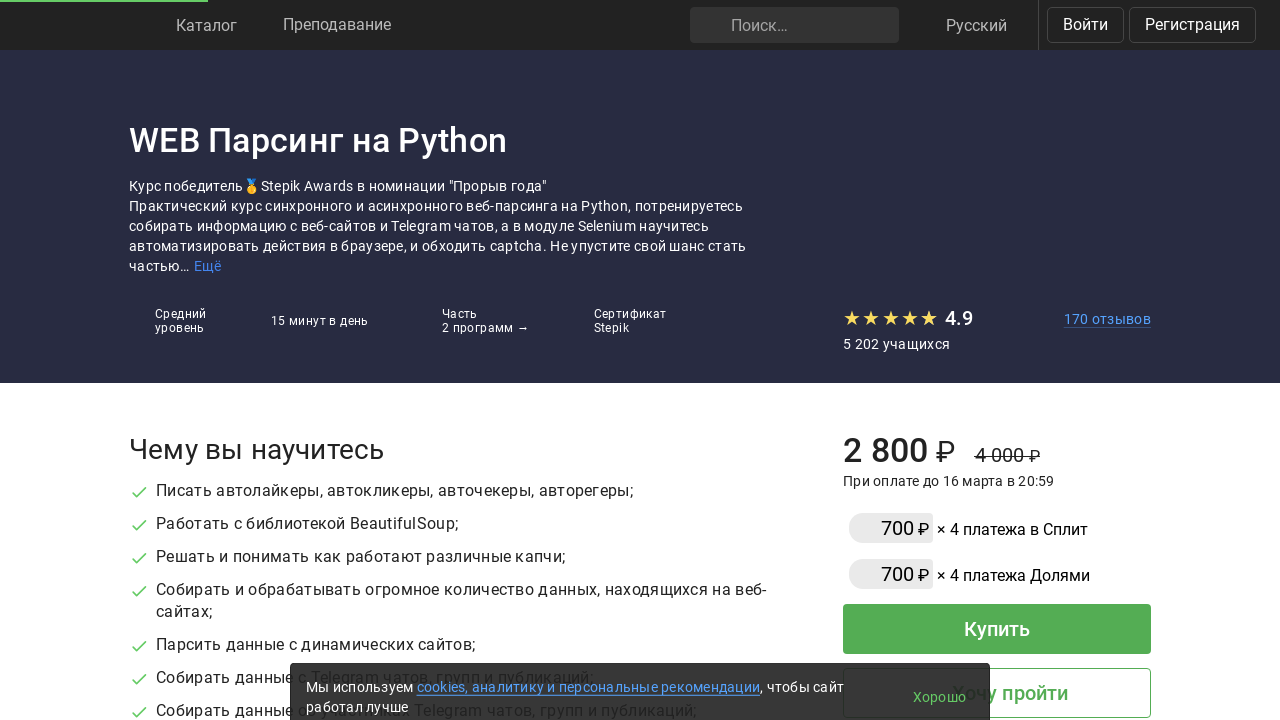

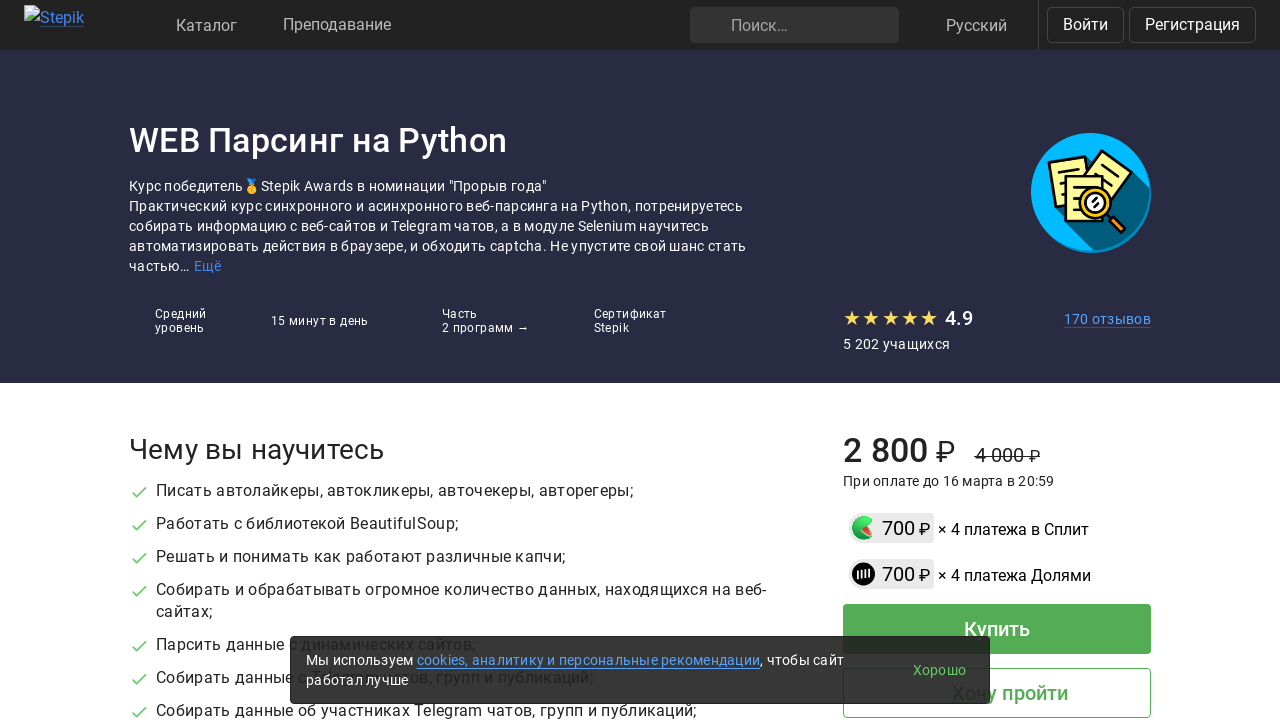